Tests isosceles triangle identification with sides 50,50,60

Starting URL: https://testpages.eviltester.com/styled/apps/triangle/triangle001.html

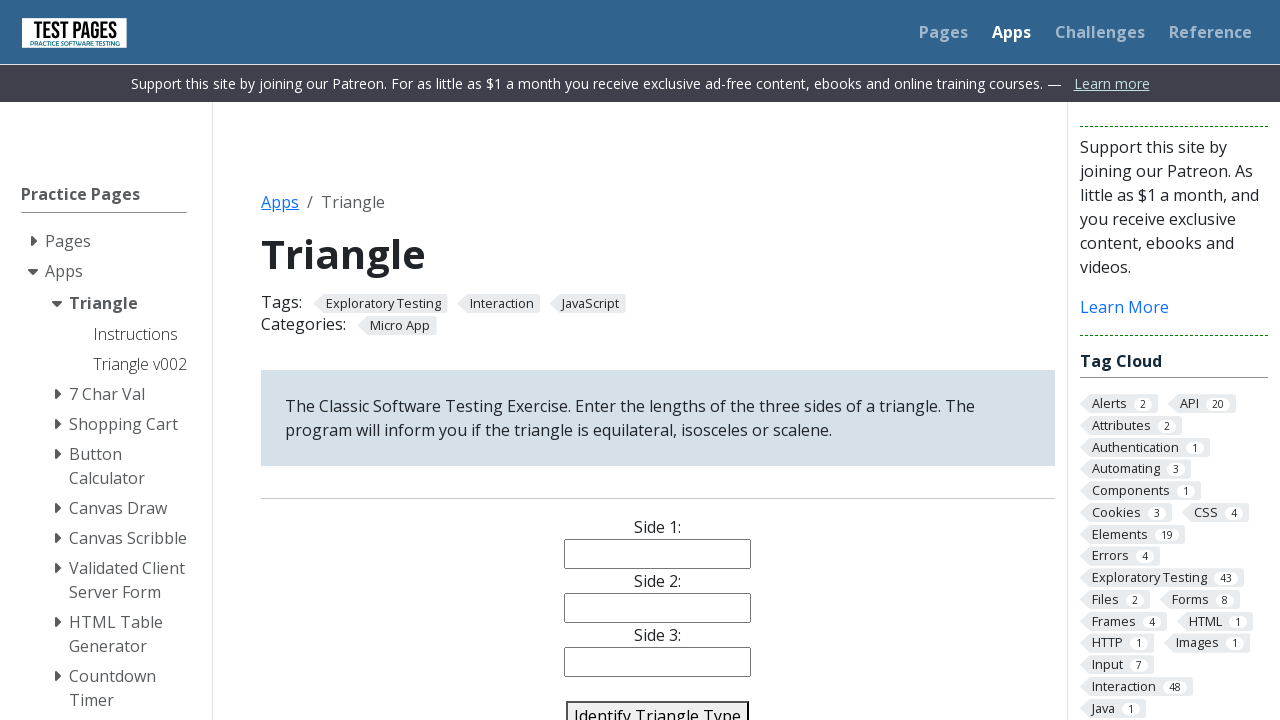

Navigated to triangle identification application
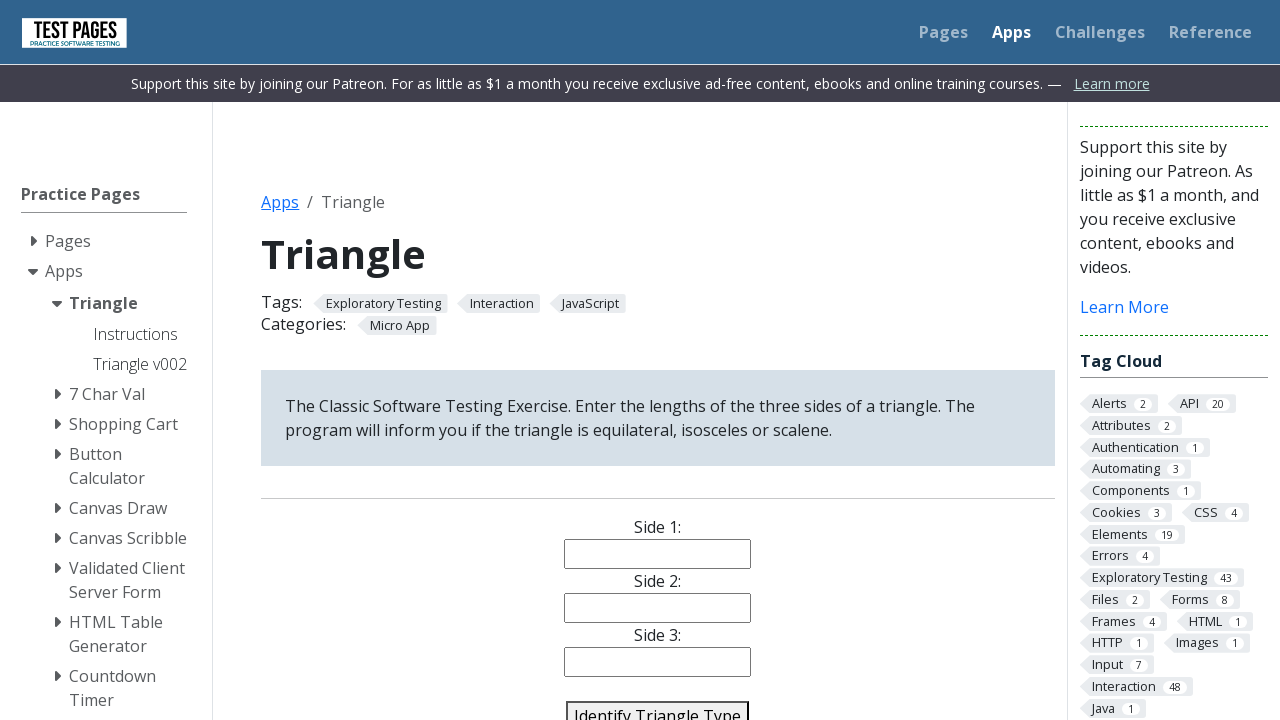

Filled side1 input with value 50 on input[name='side1']
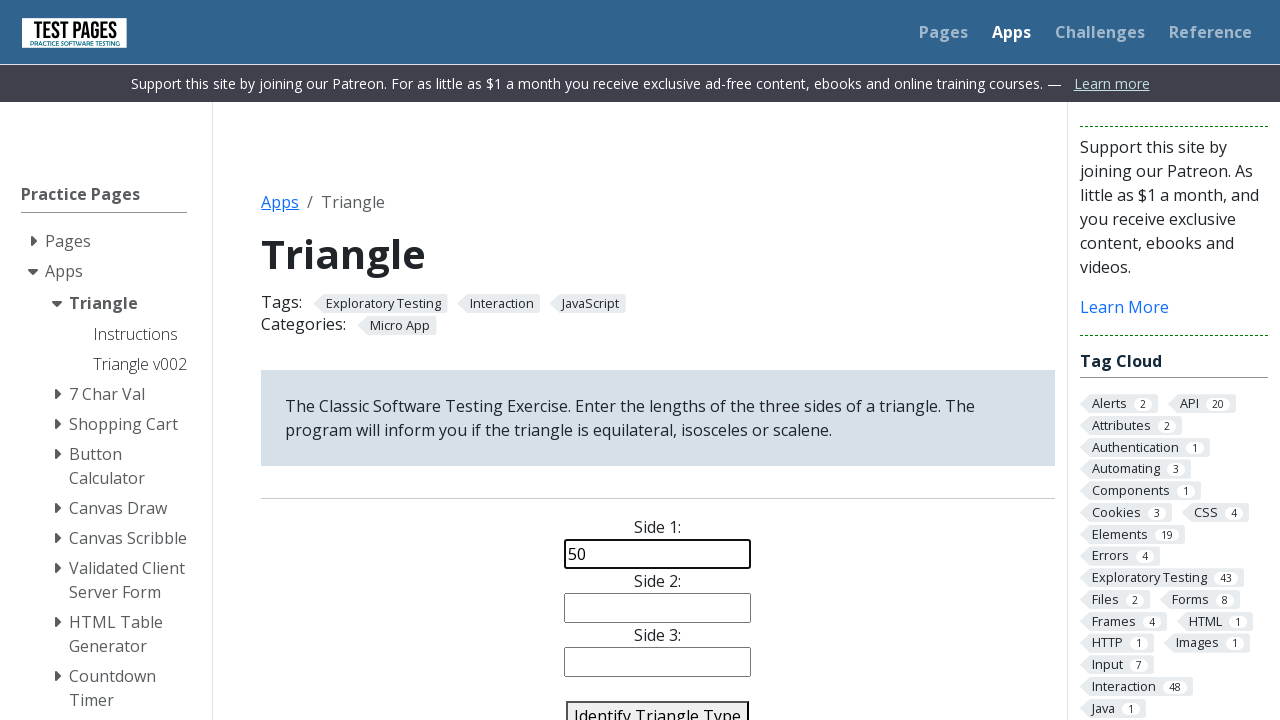

Filled side2 input with value 50 on input[name='side2']
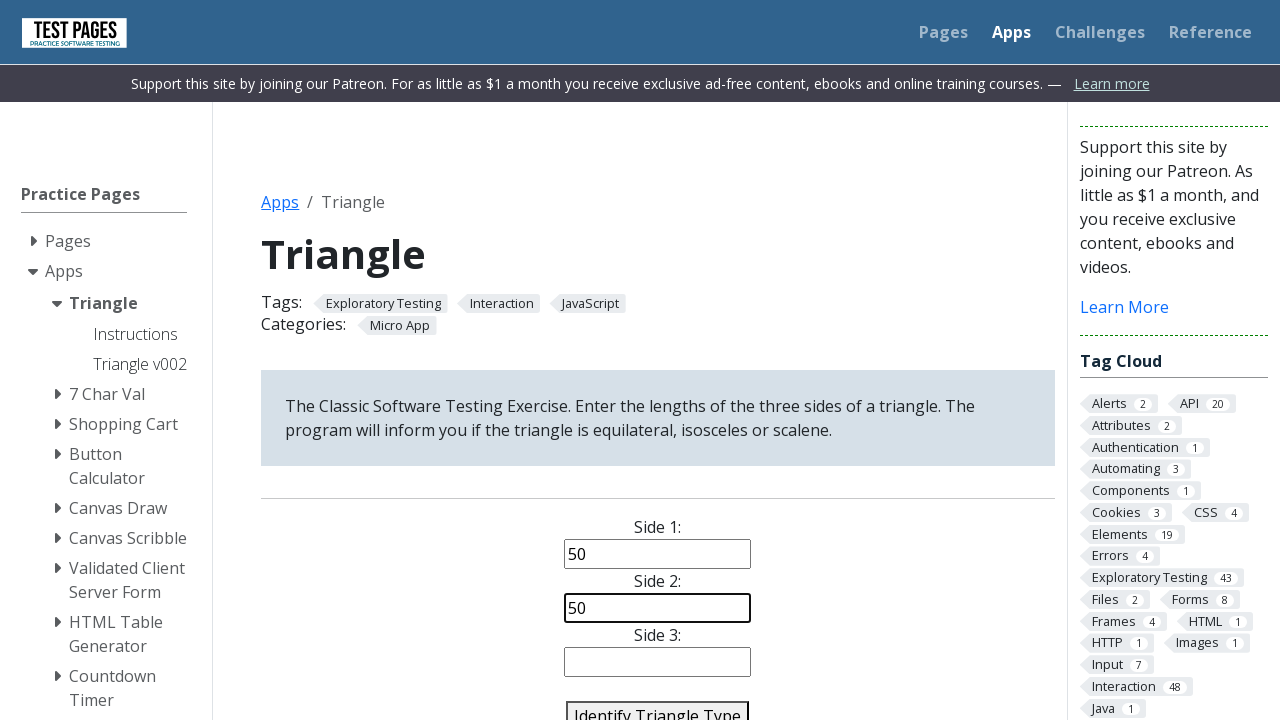

Filled side3 input with value 60 on input[name='side3']
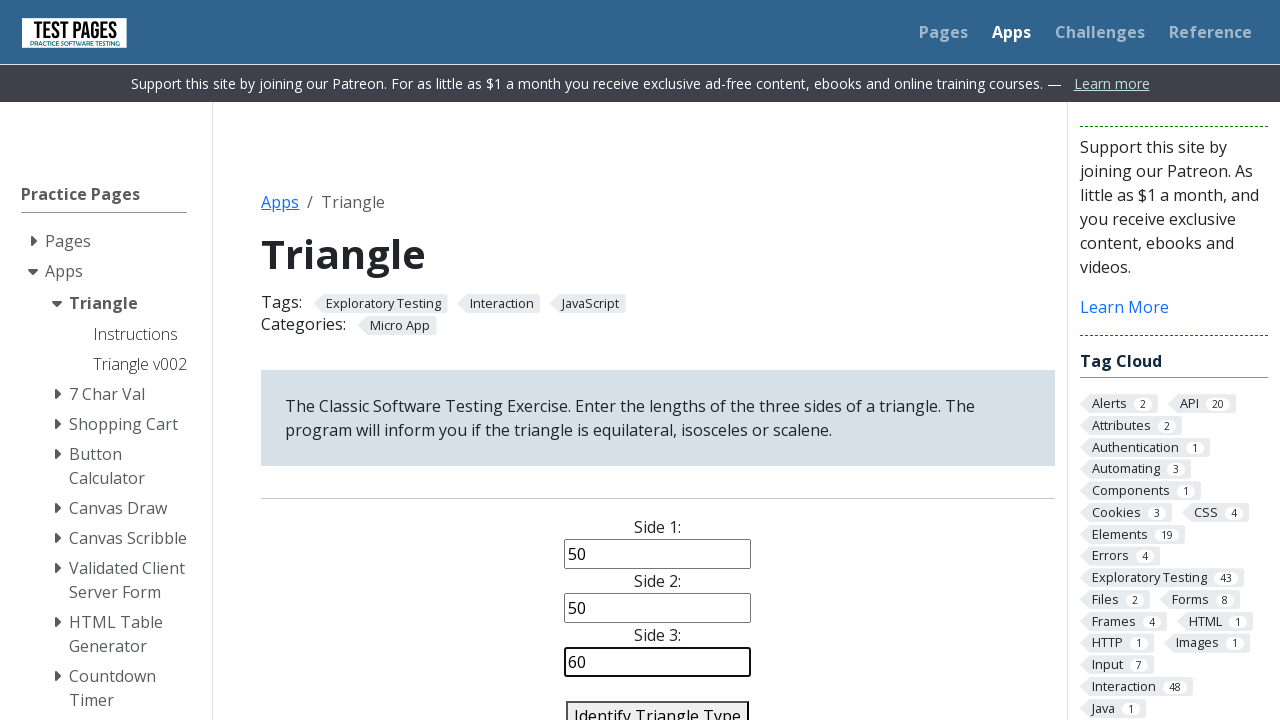

Clicked identify triangle button to analyze sides 50,50,60 at (658, 705) on #identify-triangle-action
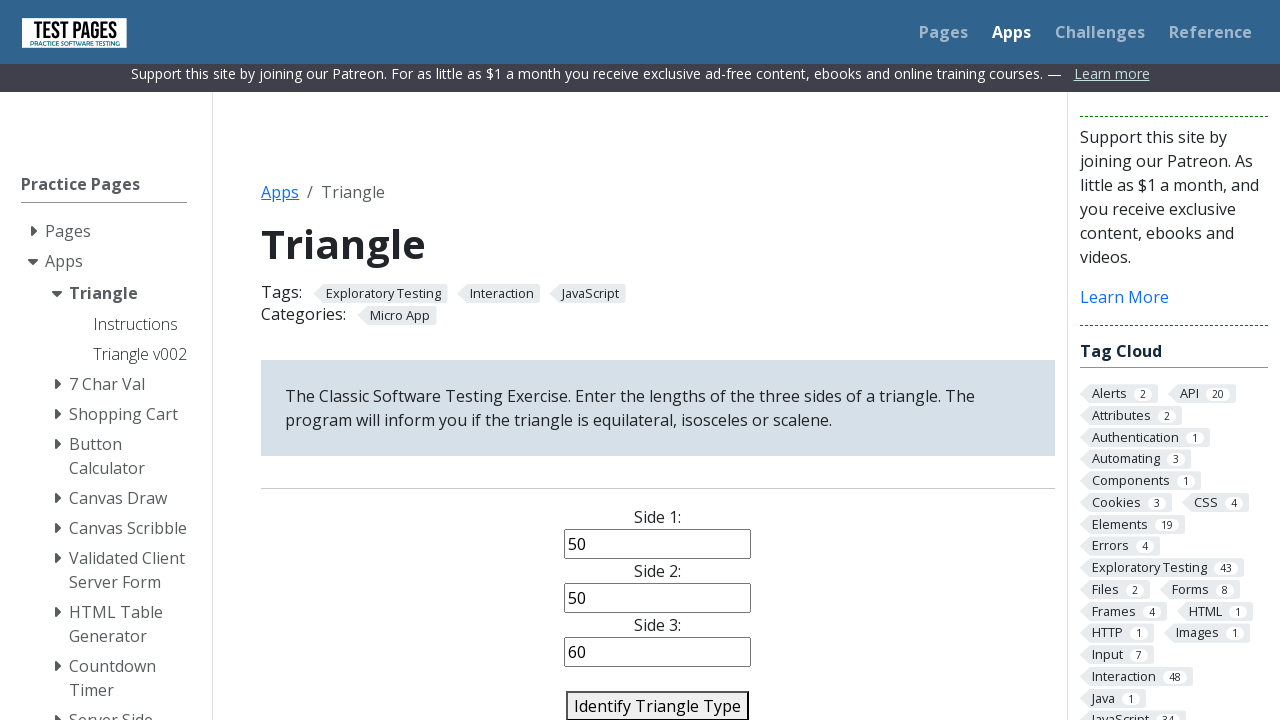

Triangle type result loaded
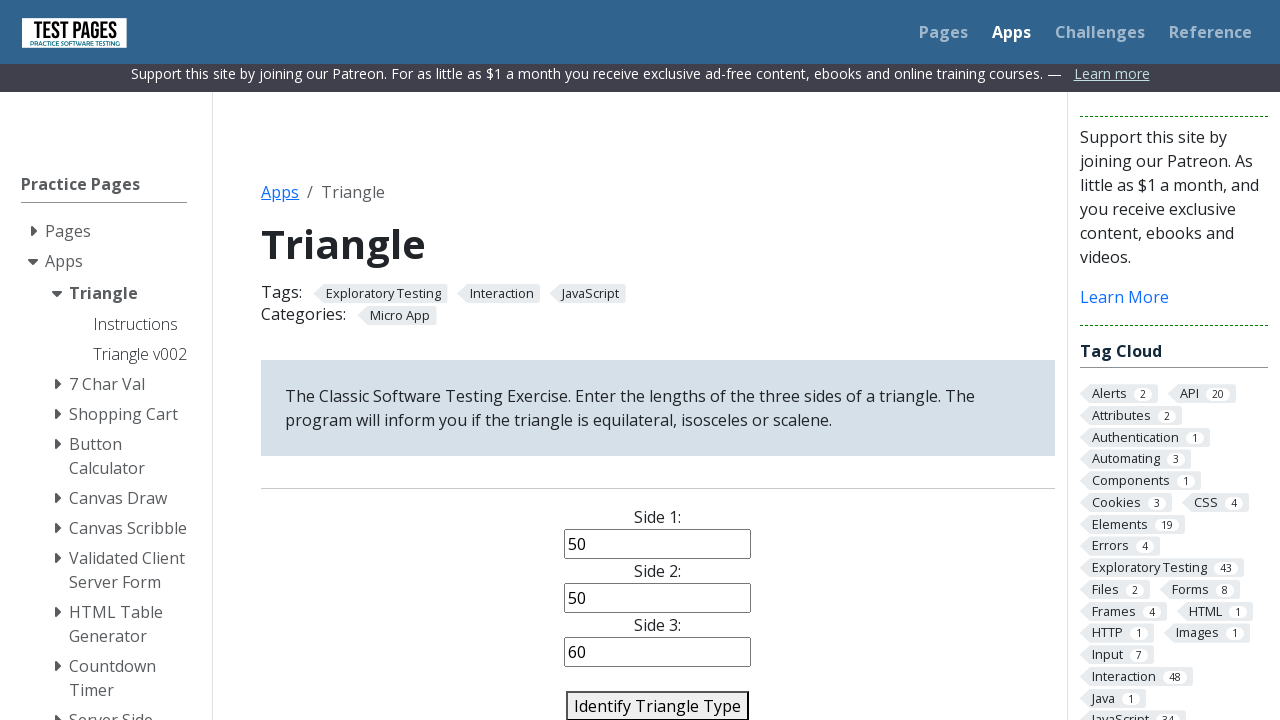

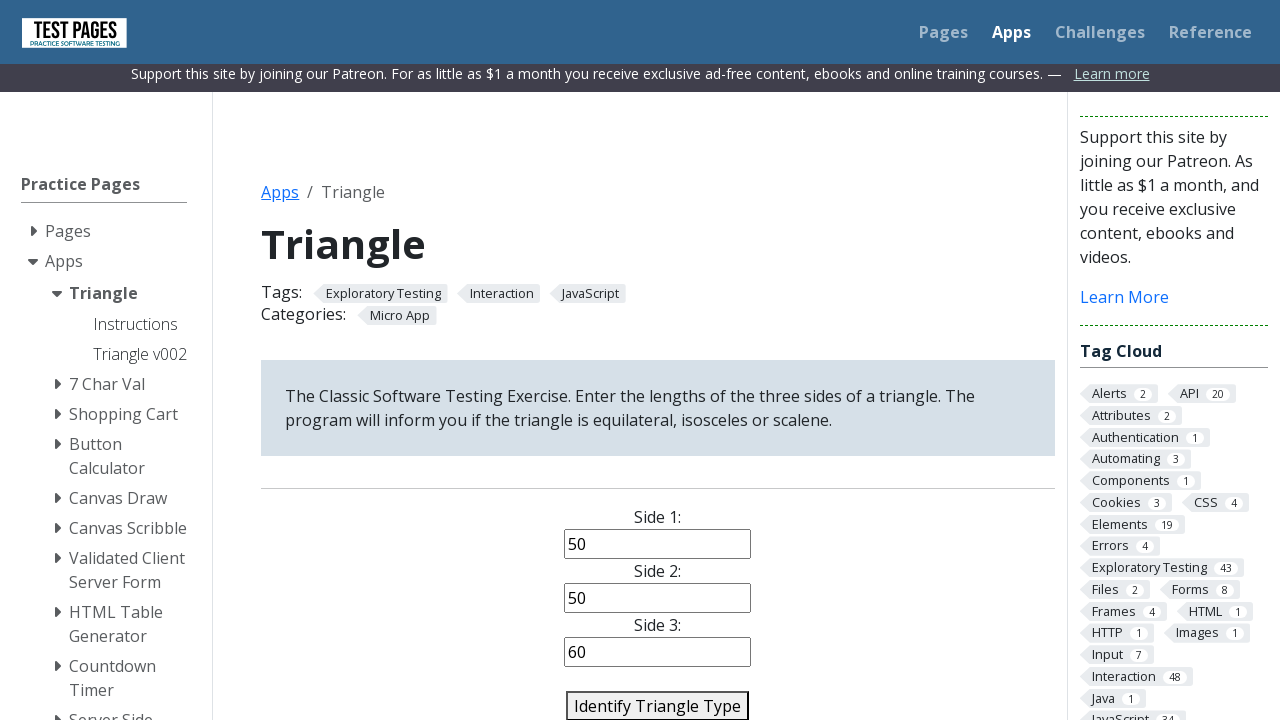